Tests console log capture functionality by clicking a button and verifying the logged message

Starting URL: https://www.selenium.dev/selenium/web/bidi/logEntryAdded.html

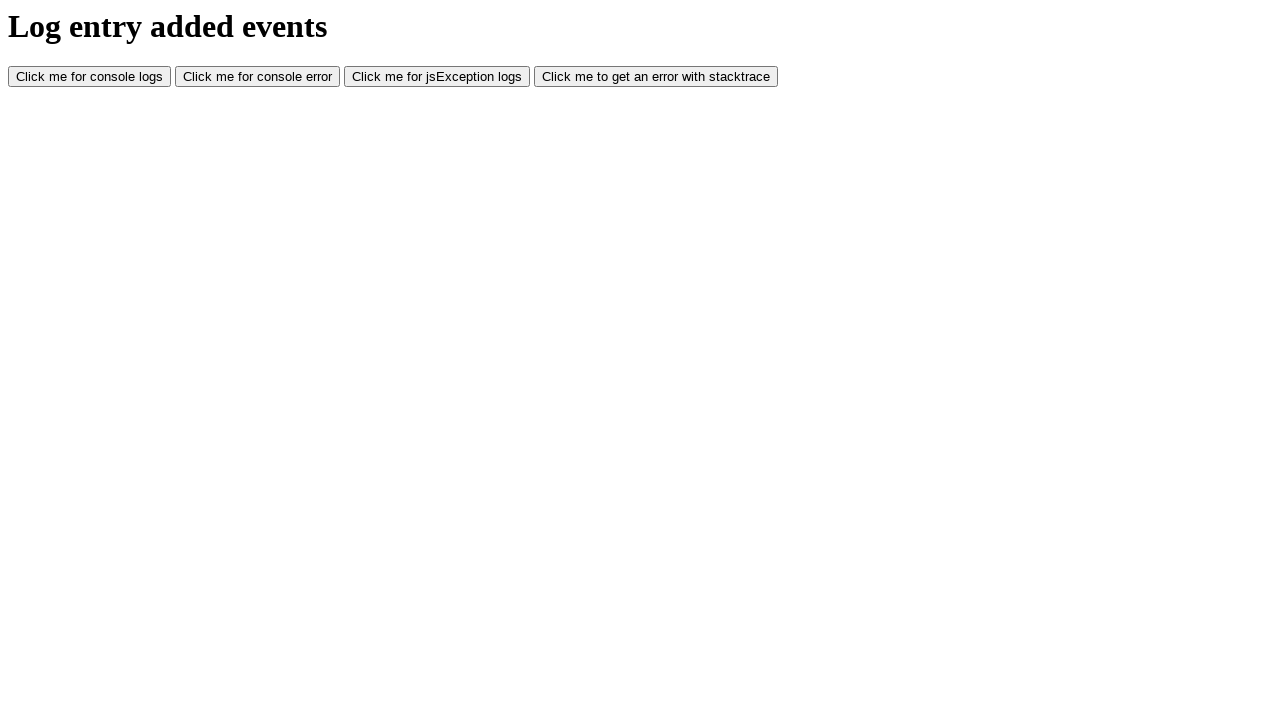

Clicked the console log button to trigger a console message at (90, 77) on #consoleLog
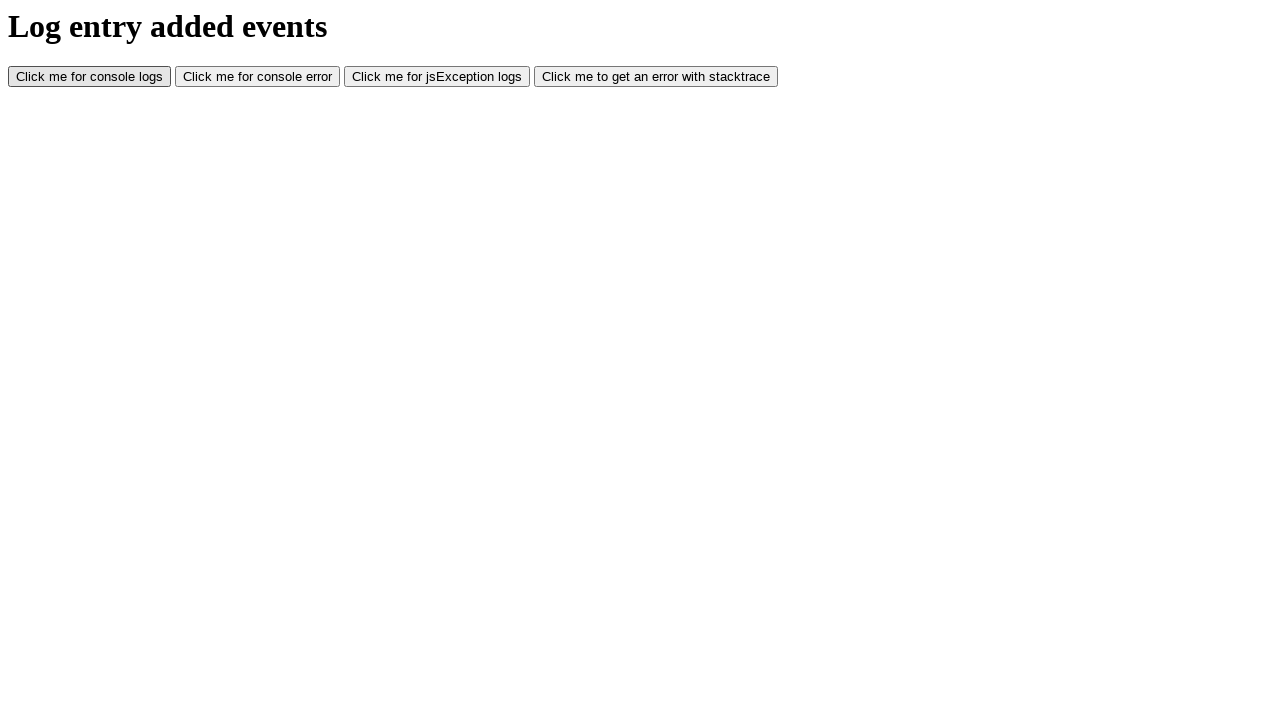

Waited for the console log to be processed
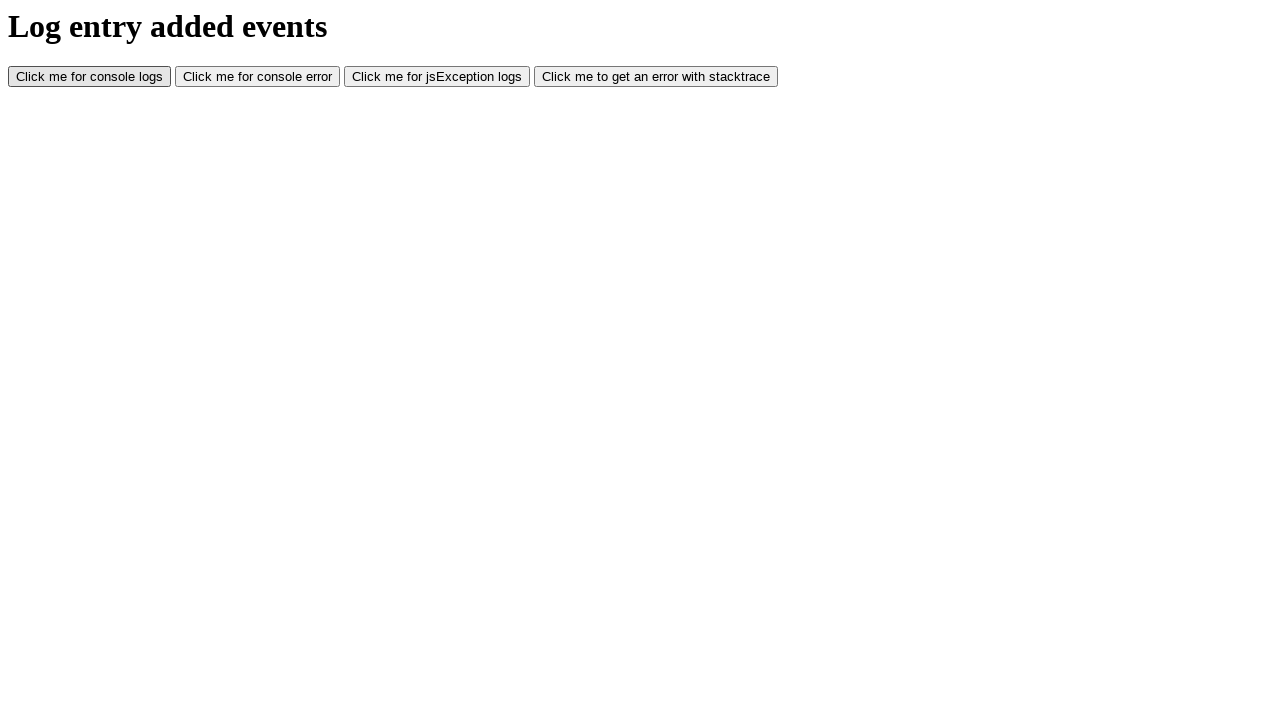

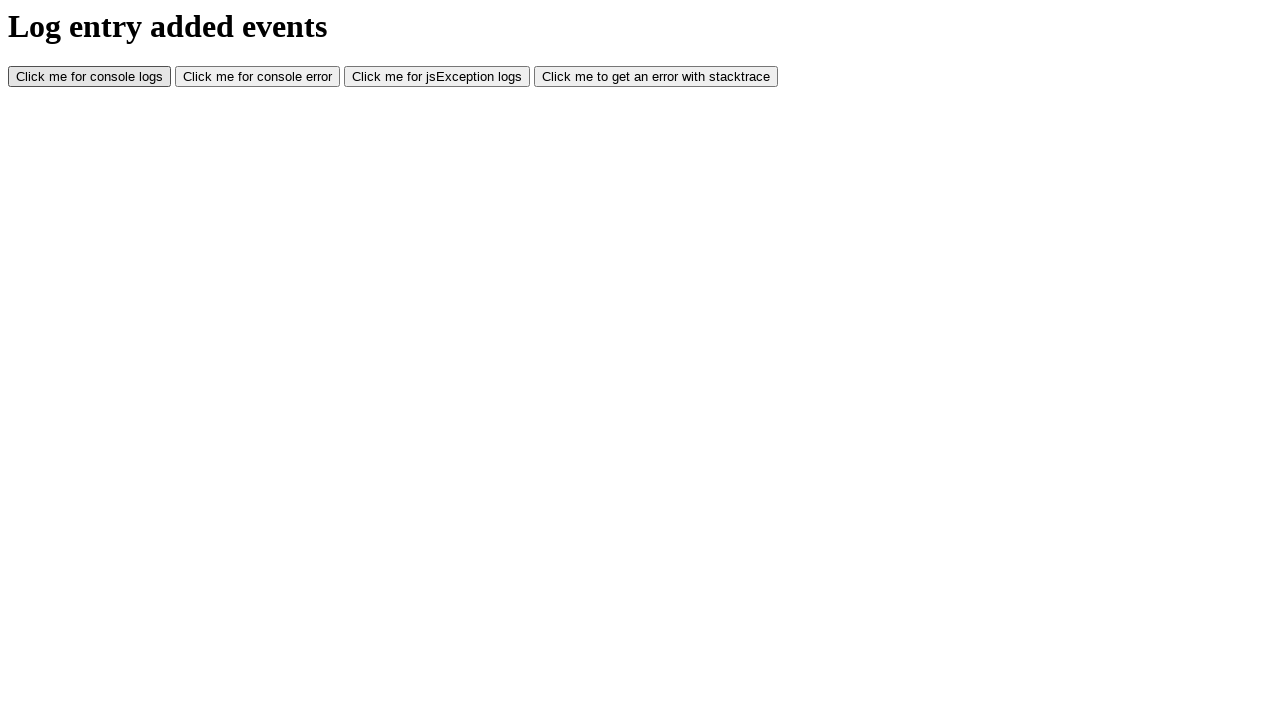